Tests page scrolling functionality by navigating to a license agreement page and scrolling to a specific section heading ("15. Miscellaneous") using JavaScript execution.

Starting URL: https://www.actitime.com/license-agreement

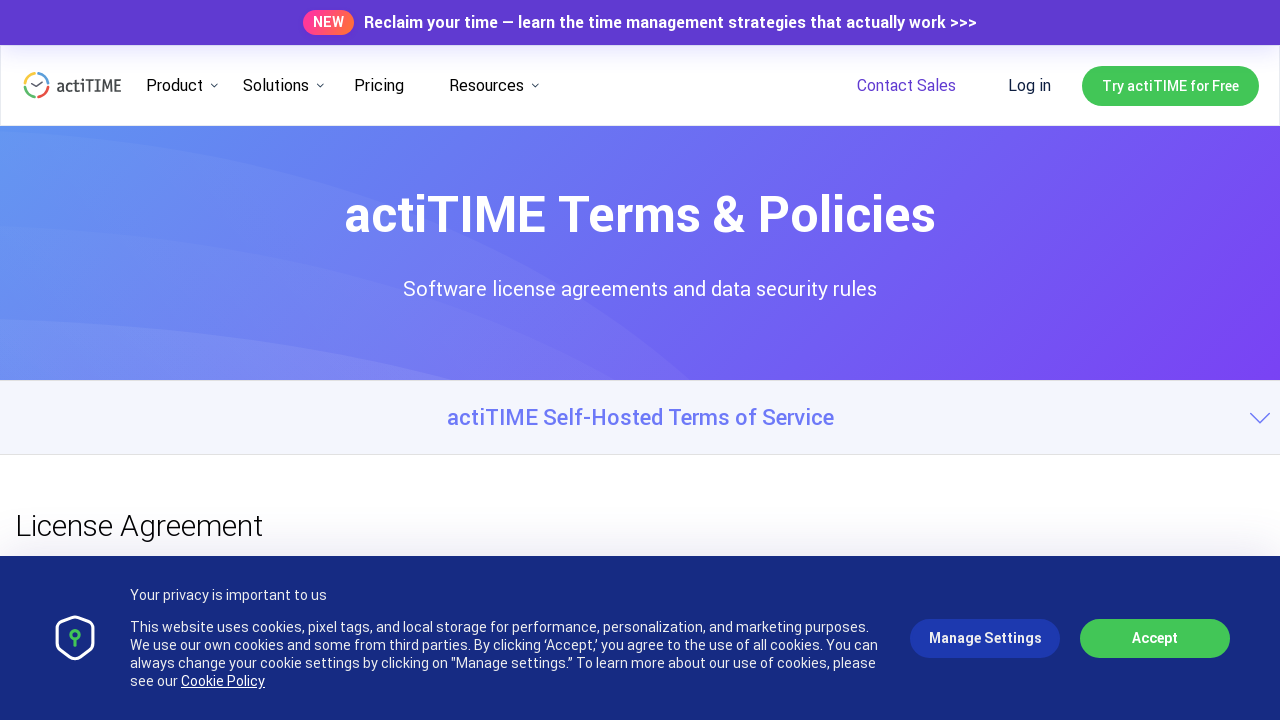

Waited for '15. Miscellaneous' heading element to be present
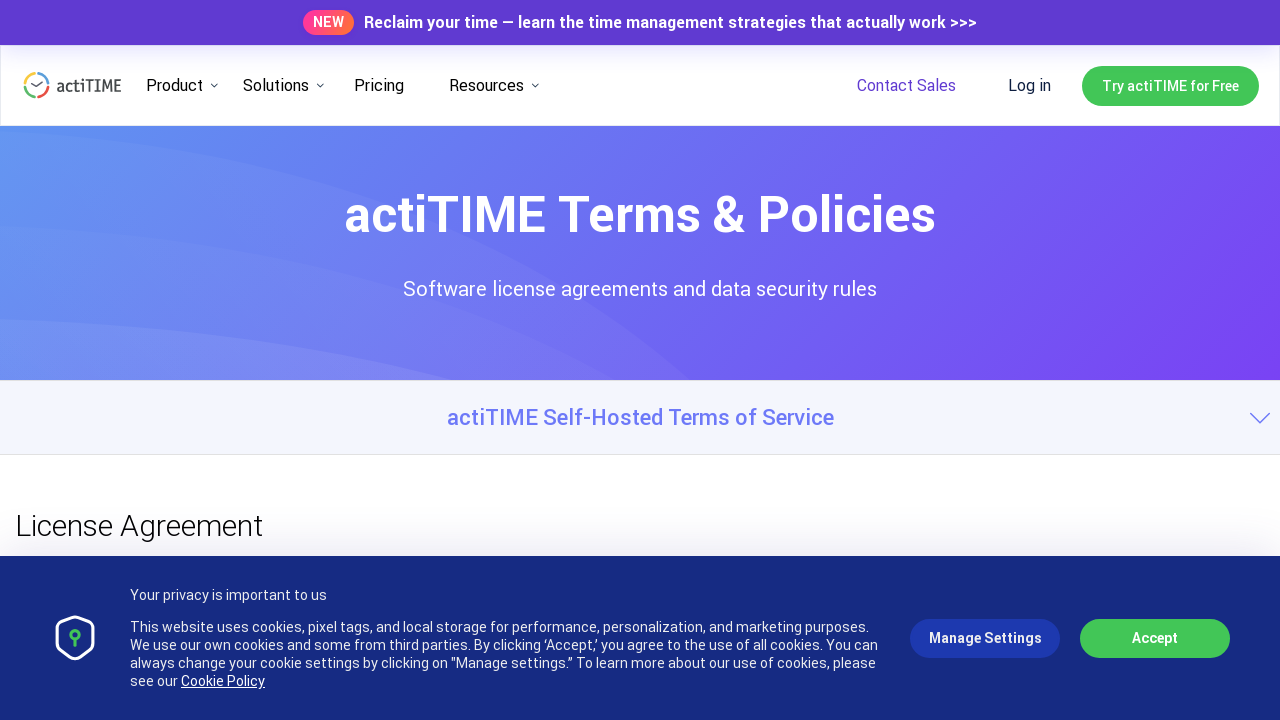

Retrieved header element height for offset calculation
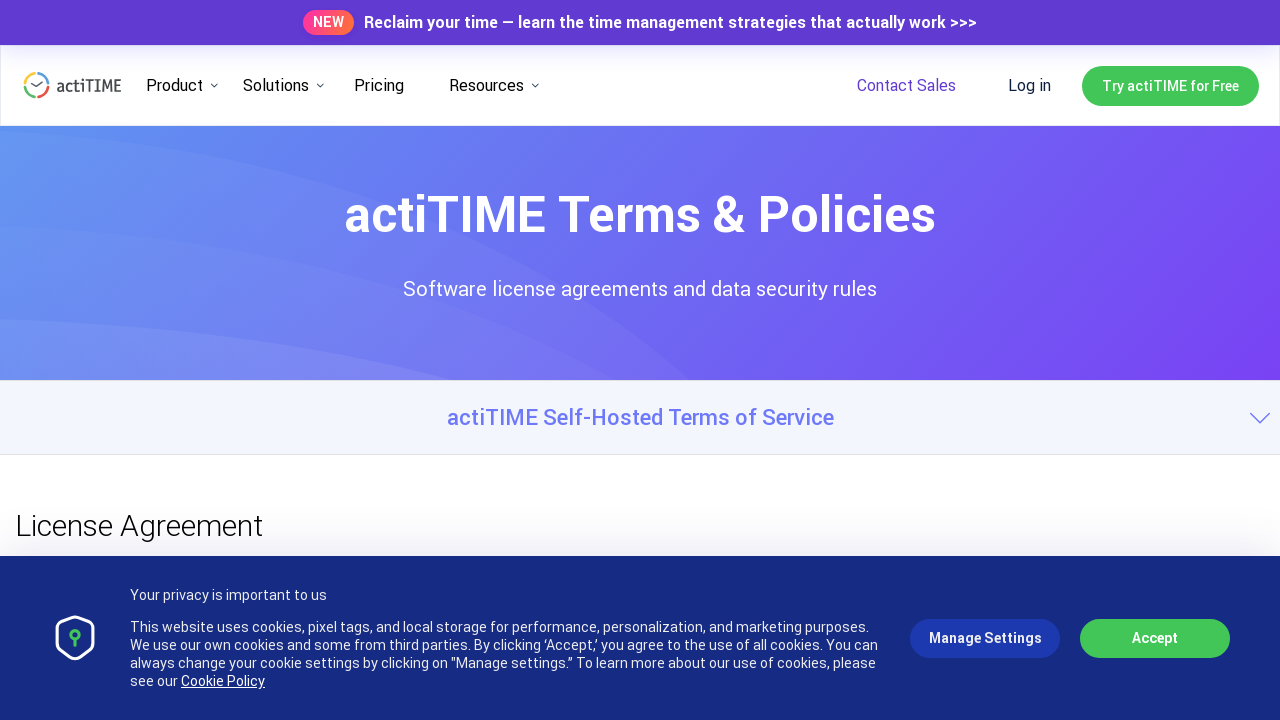

Scrolled to '15. Miscellaneous' section using JavaScript, accounting for header height
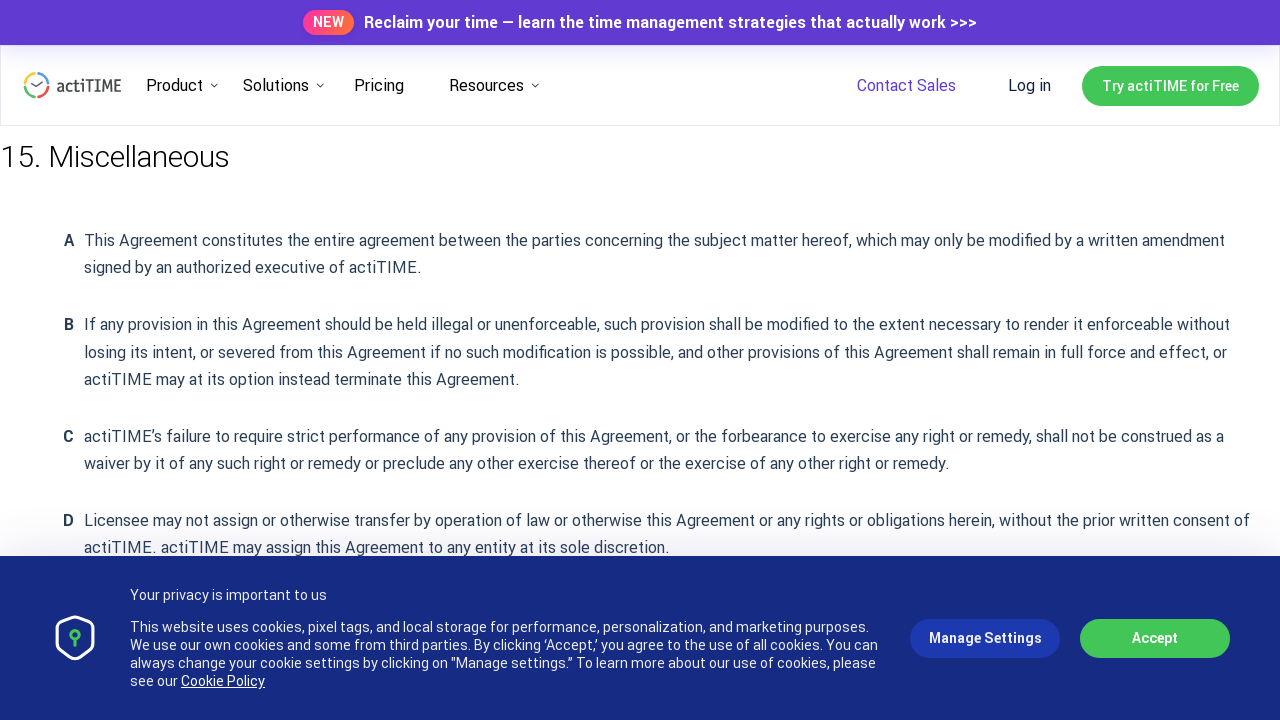

Used Playwright's scroll_into_view_if_needed() to ensure heading is visible
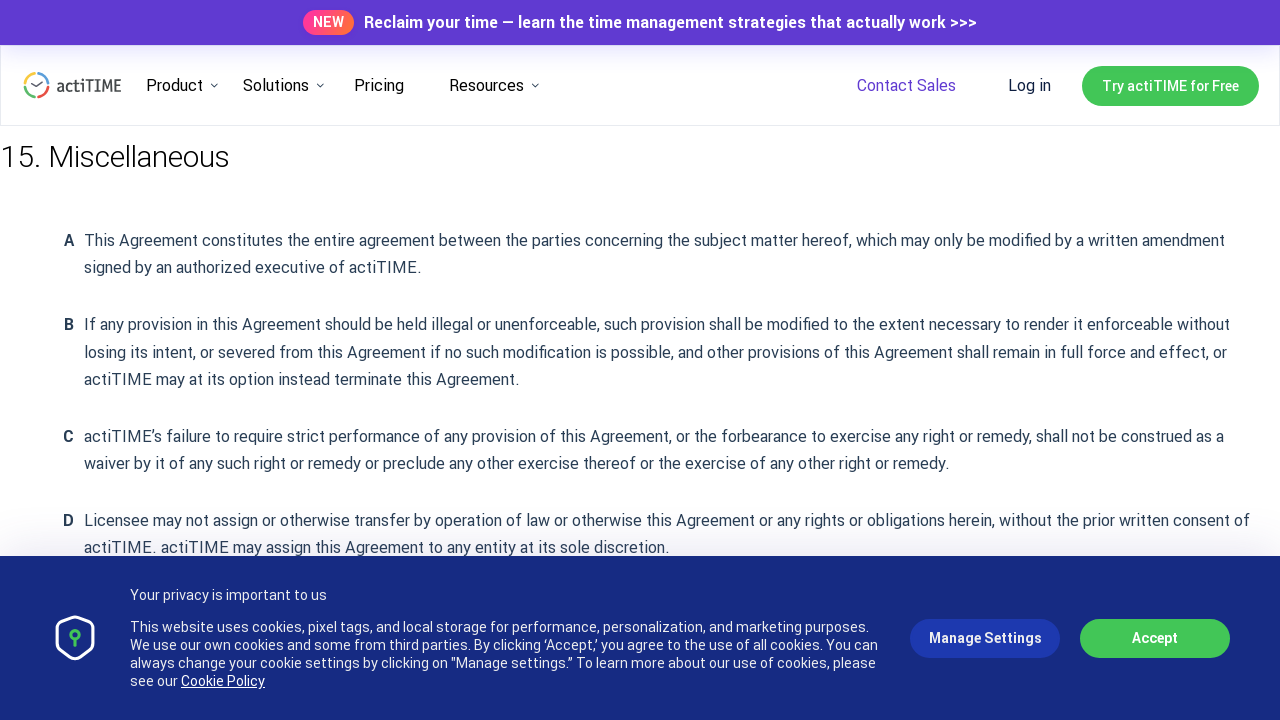

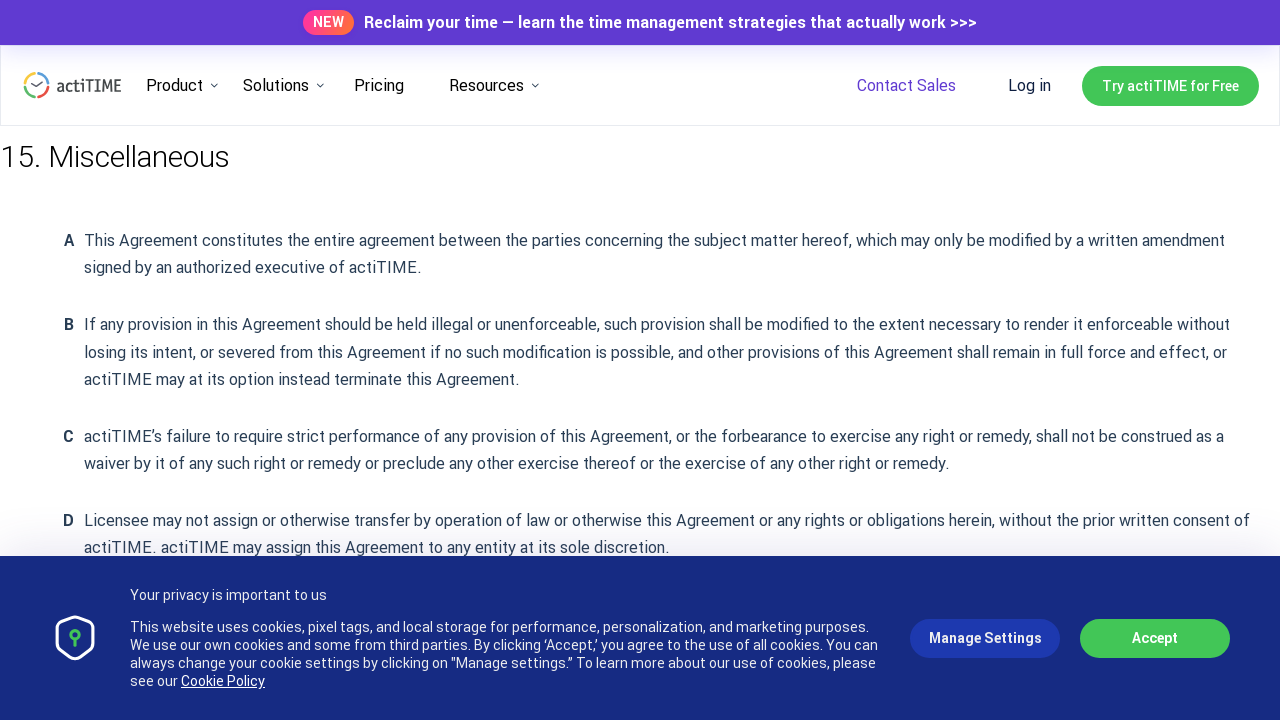